Tests deleting a task while on the Active filter view

Starting URL: https://todomvc4tasj.herokuapp.com/

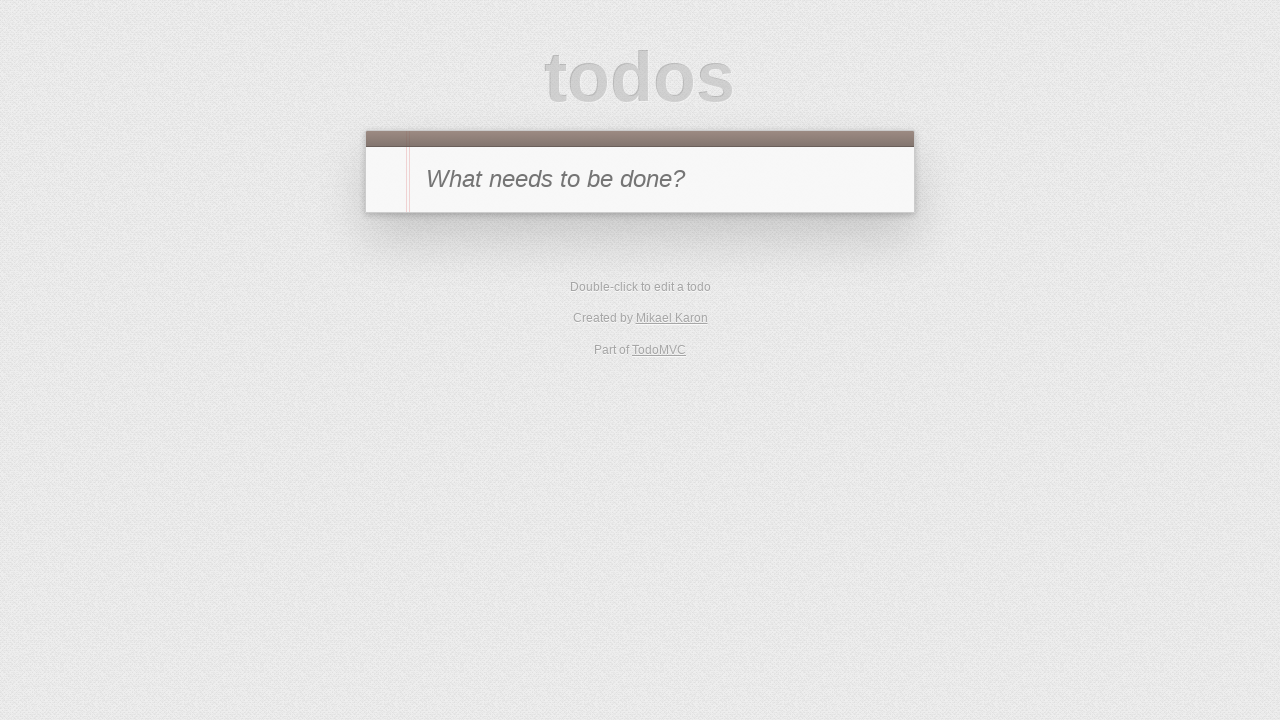

Set localStorage with one active task titled '1'
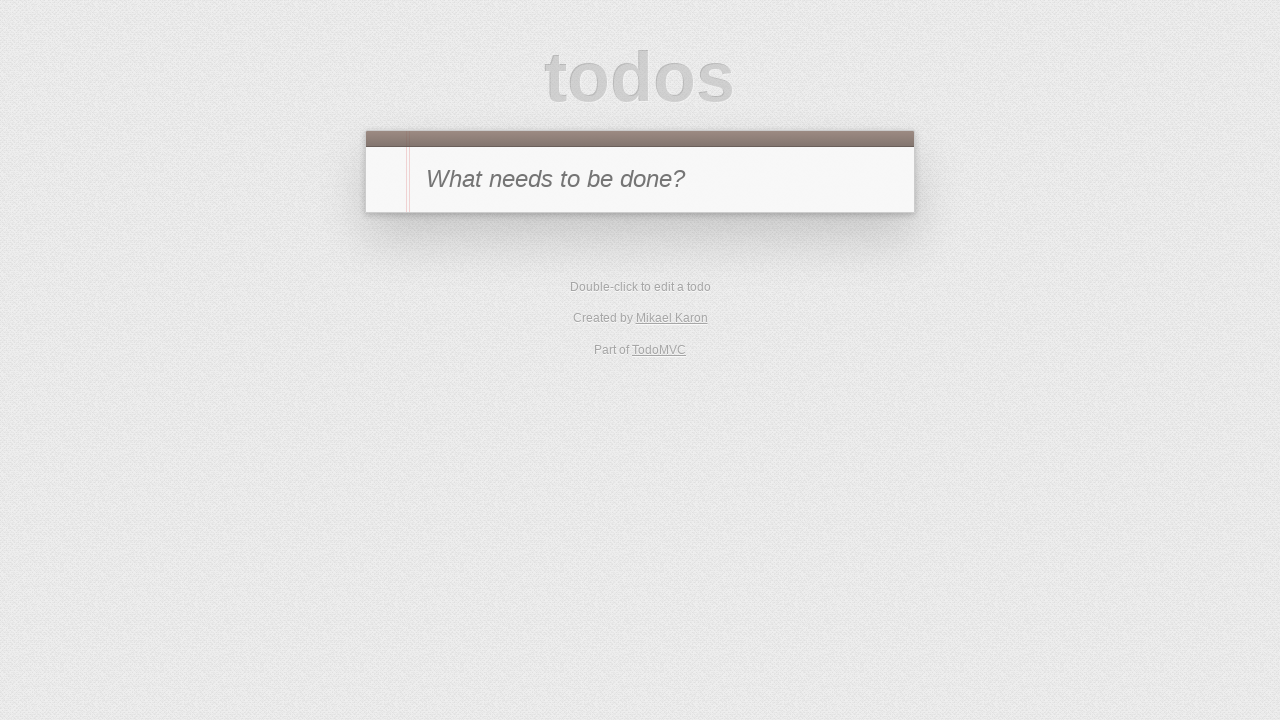

Reloaded page to apply localStorage state
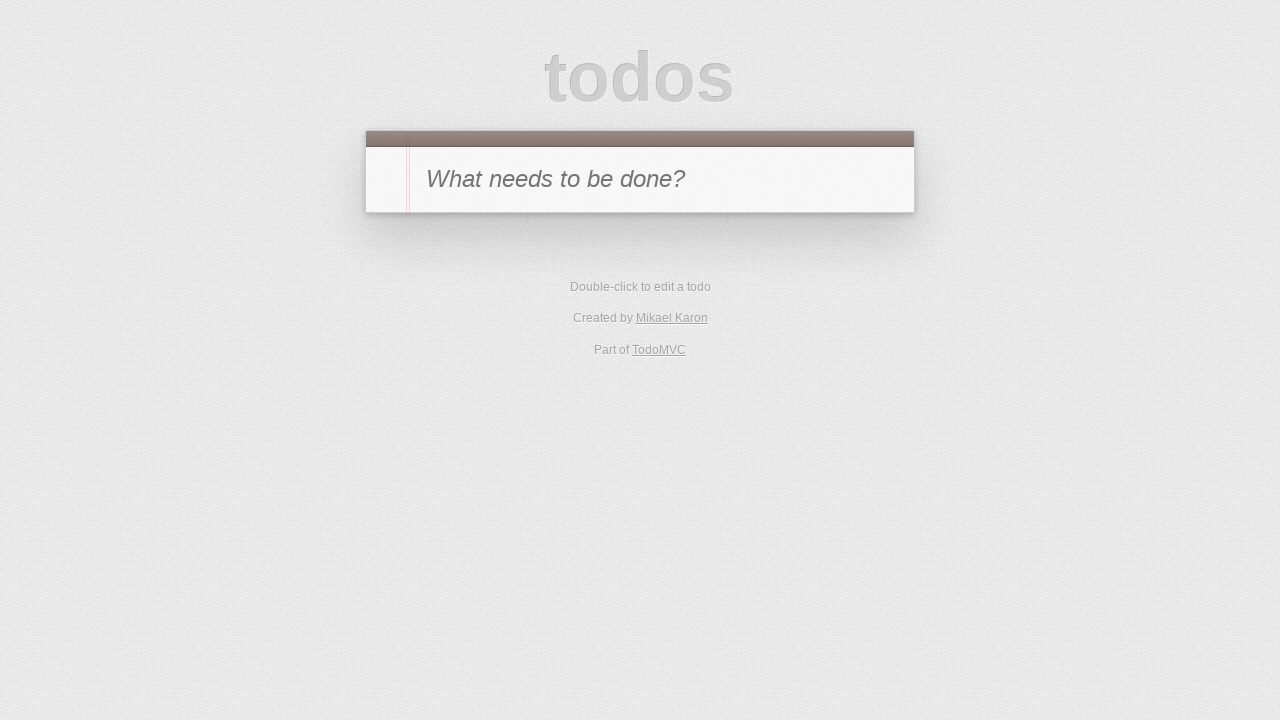

Clicked Active filter to show only active tasks at (614, 291) on internal:role=link[name="Active"i]
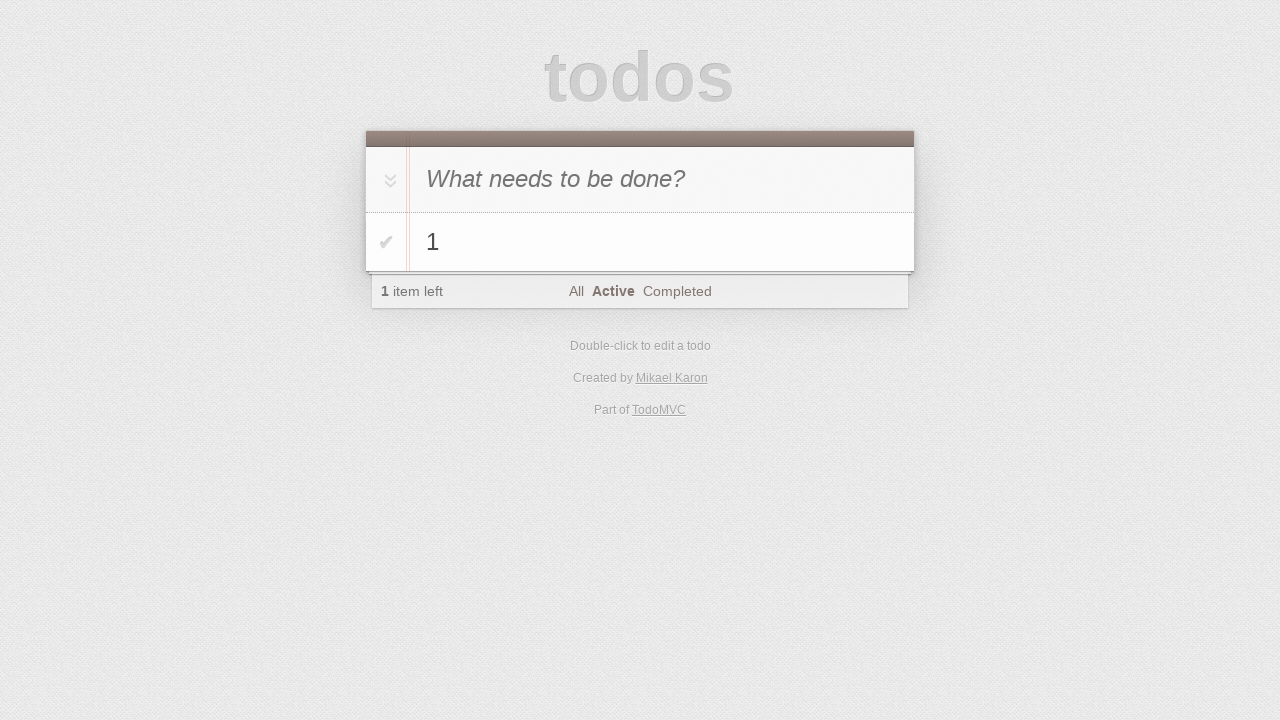

Hovered over task '1' in the todo list at (640, 242) on #todo-list li >> internal:has-text="1"i
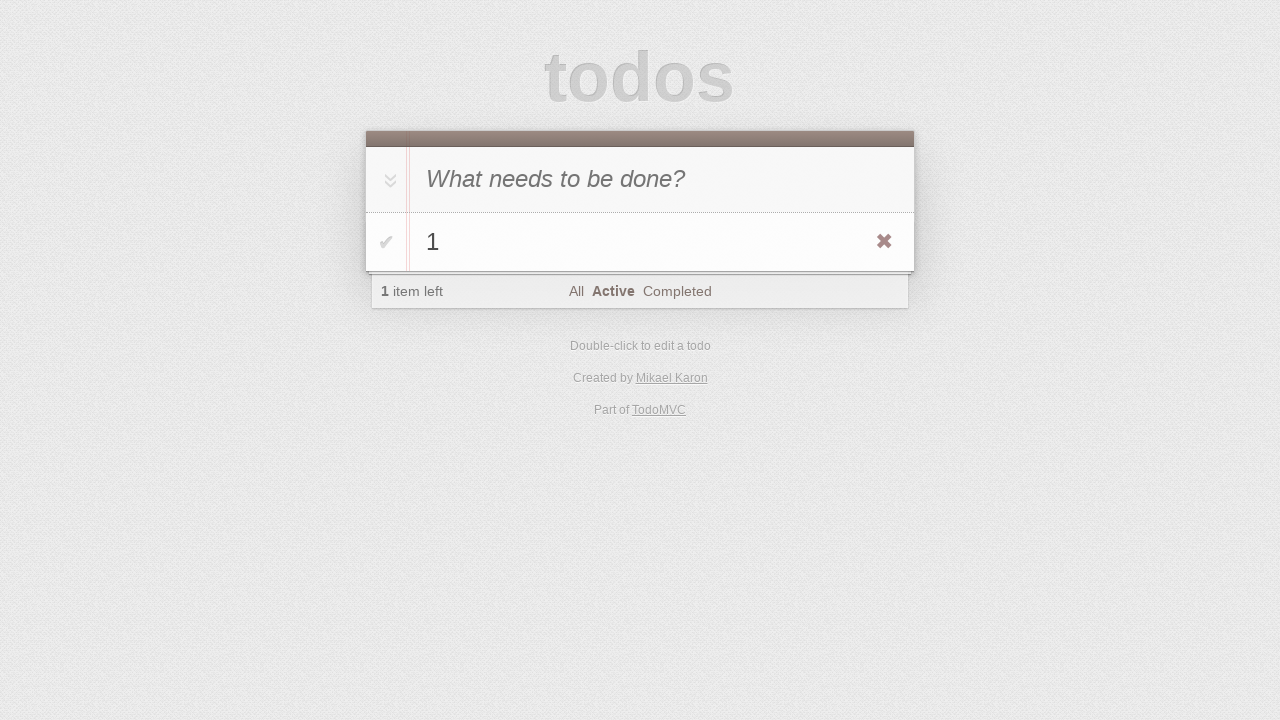

Clicked delete button to remove task '1' at (884, 242) on #todo-list li >> internal:has-text="1"i >> .destroy
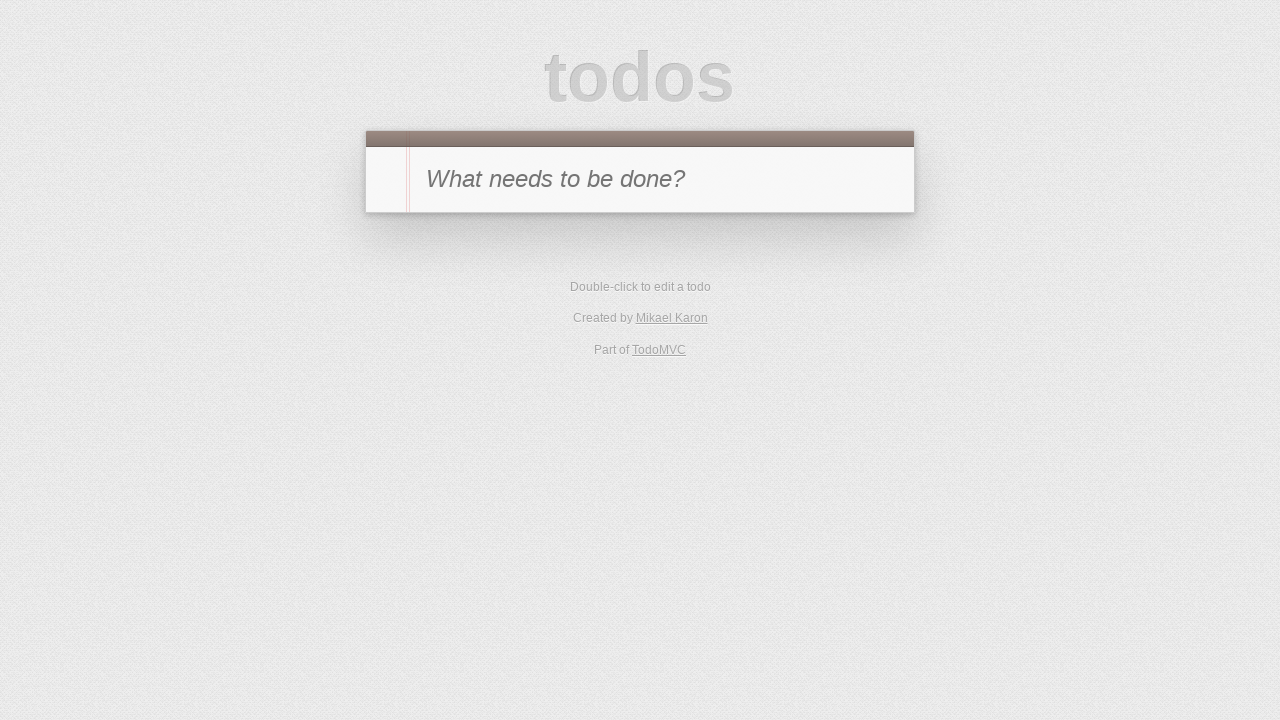

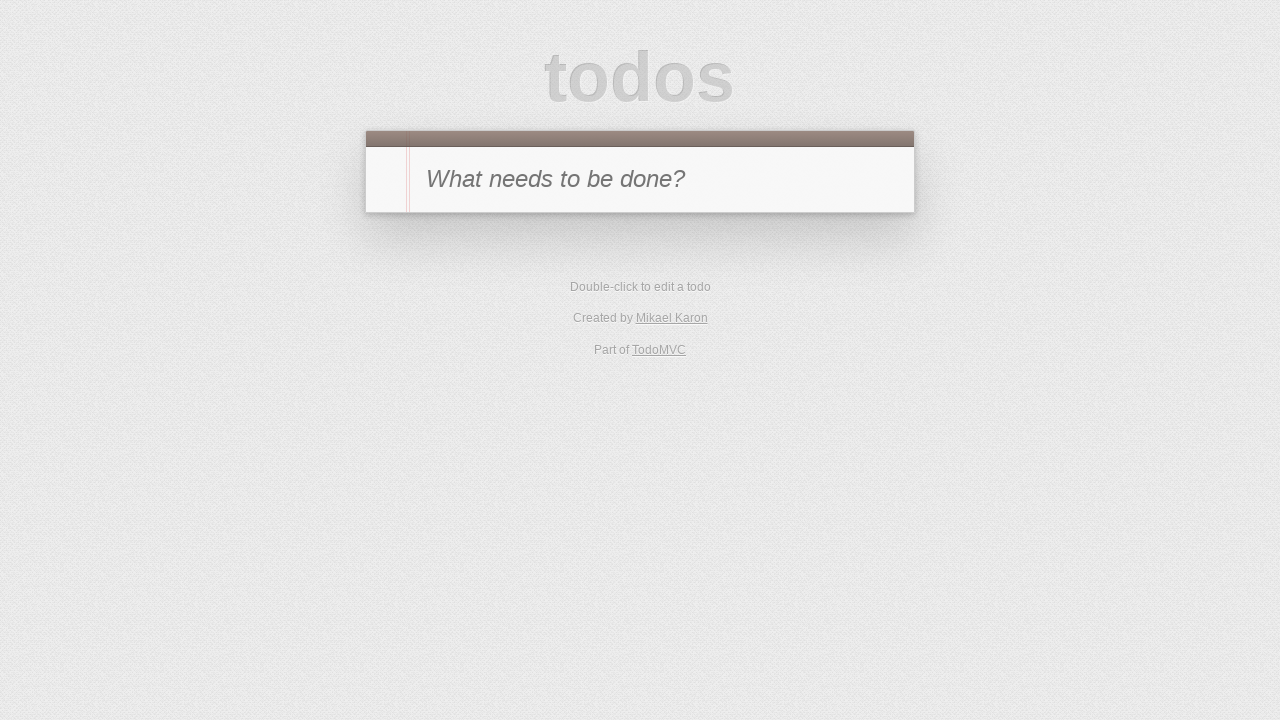